Tests drag and drop by moving an element using pixel offset coordinates instead of targeting a specific element.

Starting URL: https://jqueryui.com/droppable/

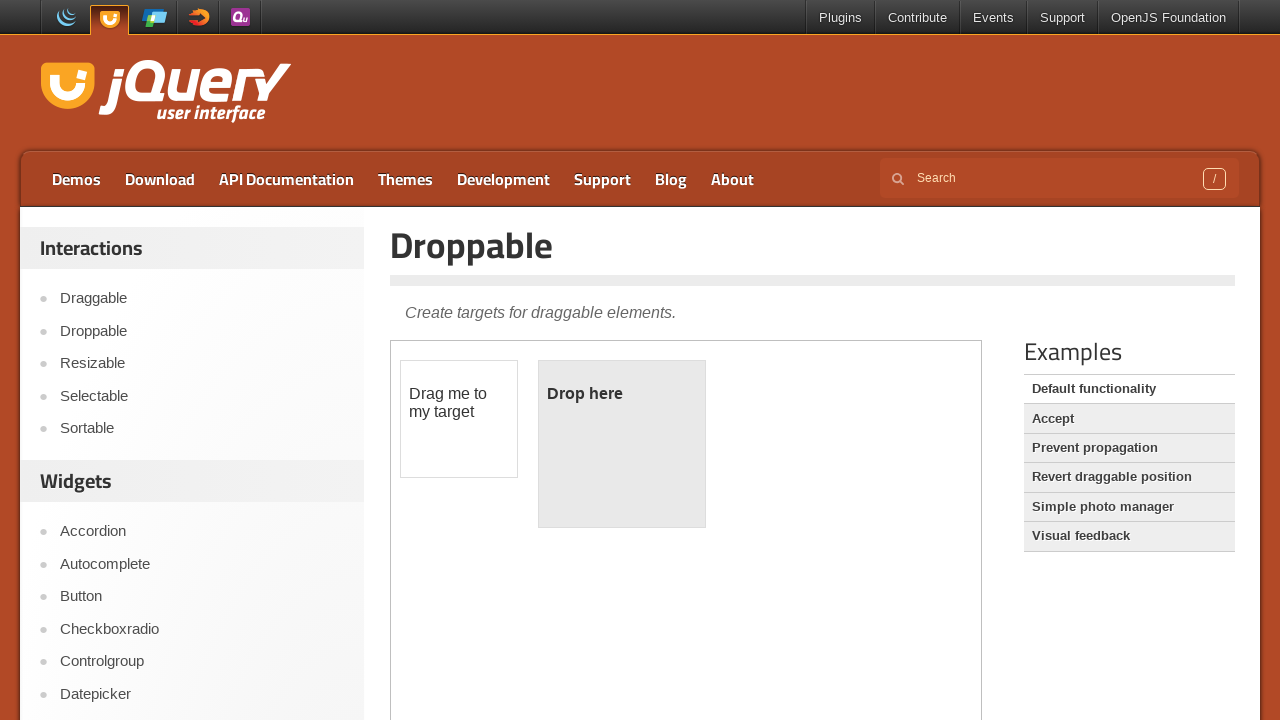

Located iframe containing draggable elements
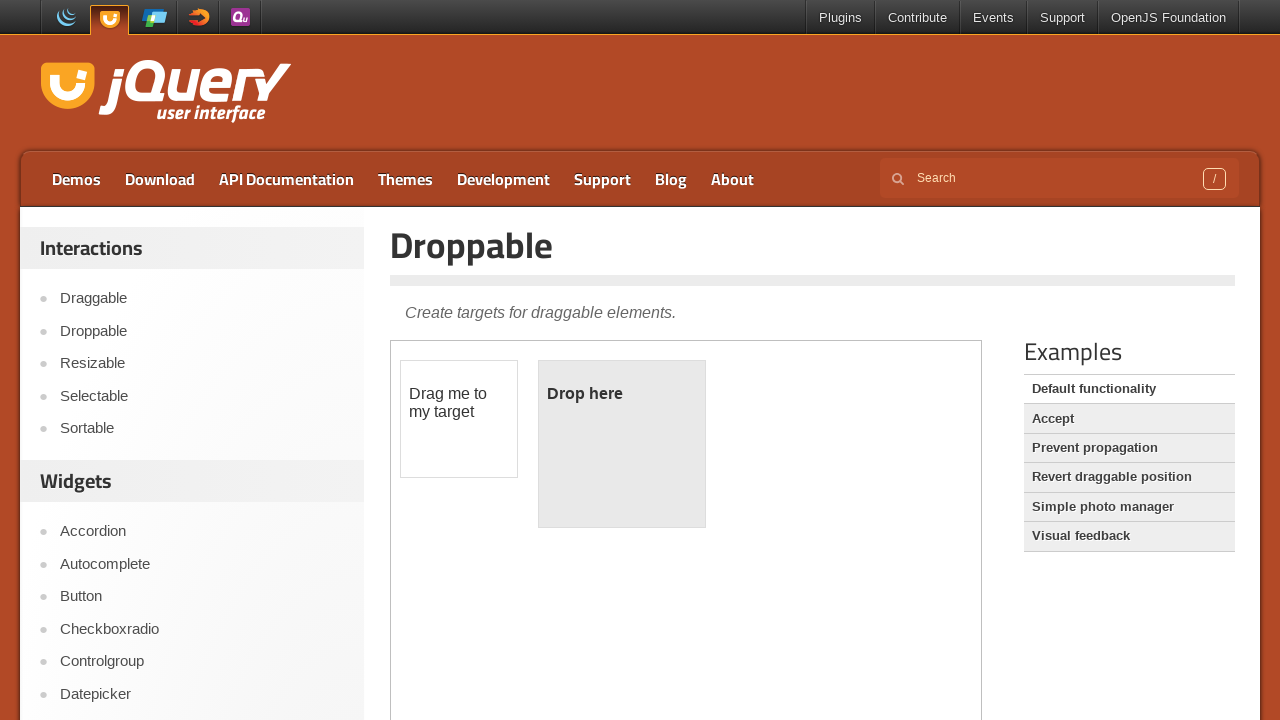

Located draggable element (#draggable) within iframe
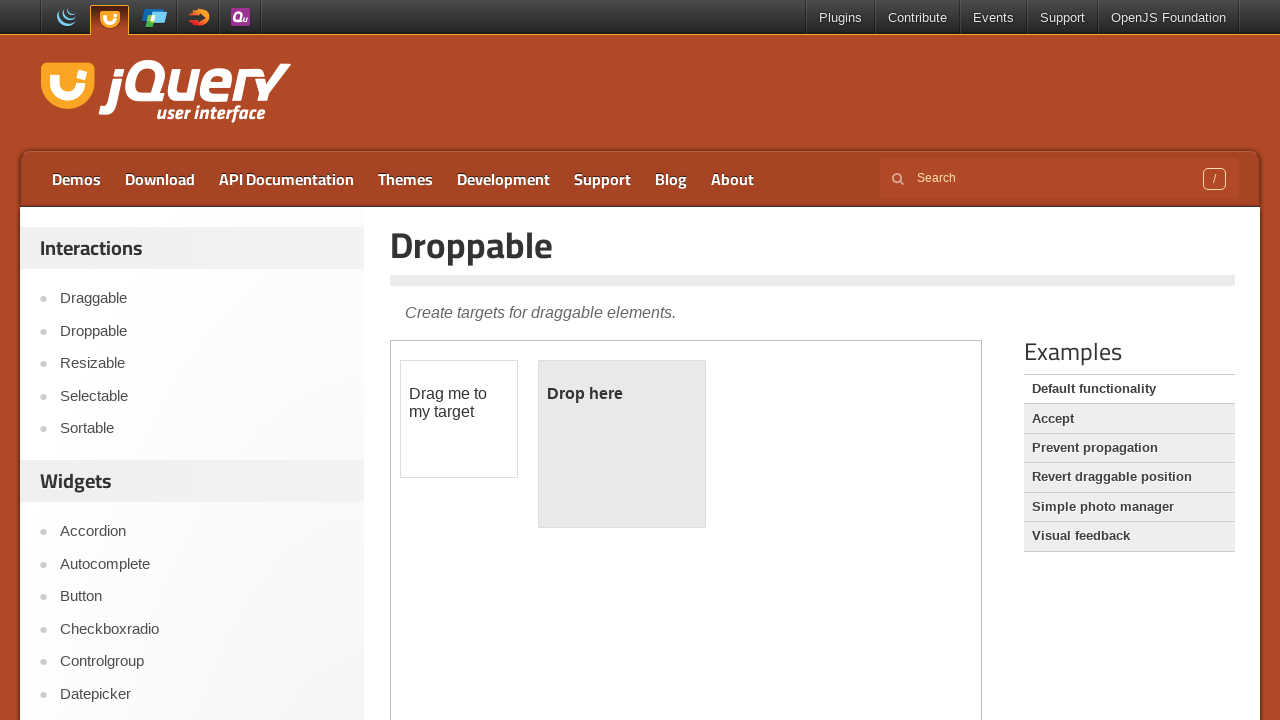

Retrieved bounding box coordinates of draggable element
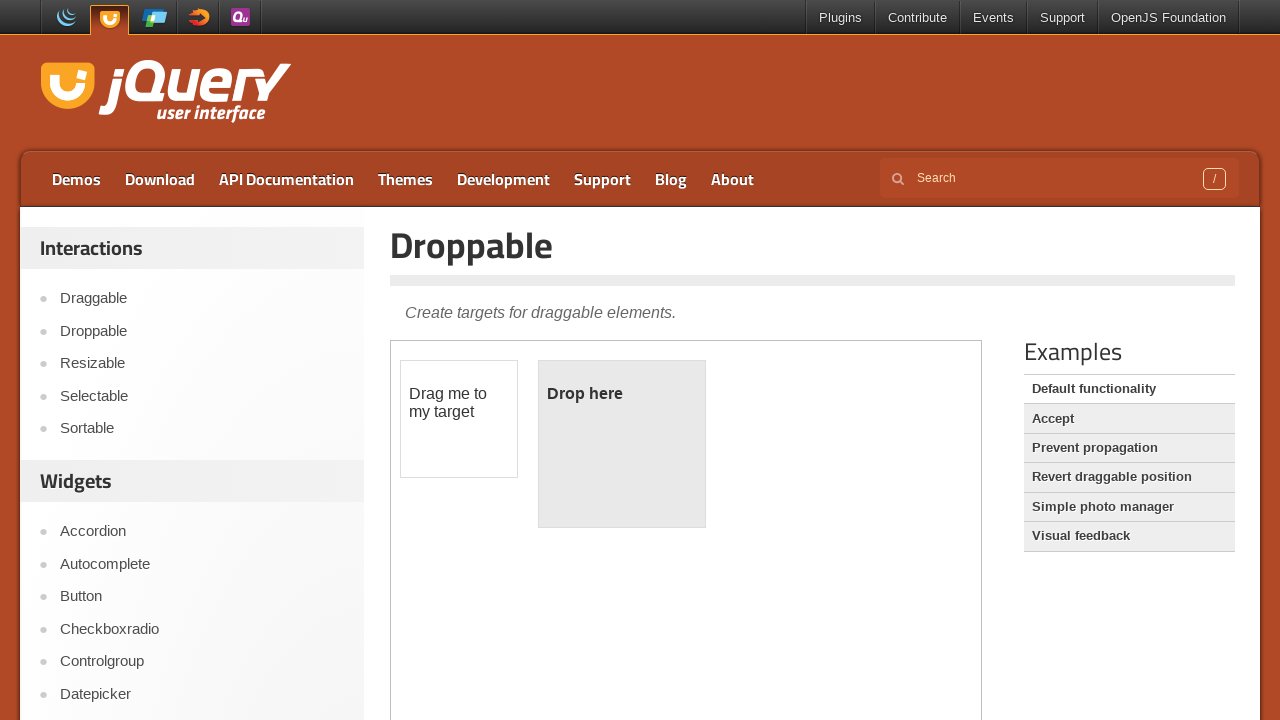

Moved mouse to center of draggable element at (459, 419)
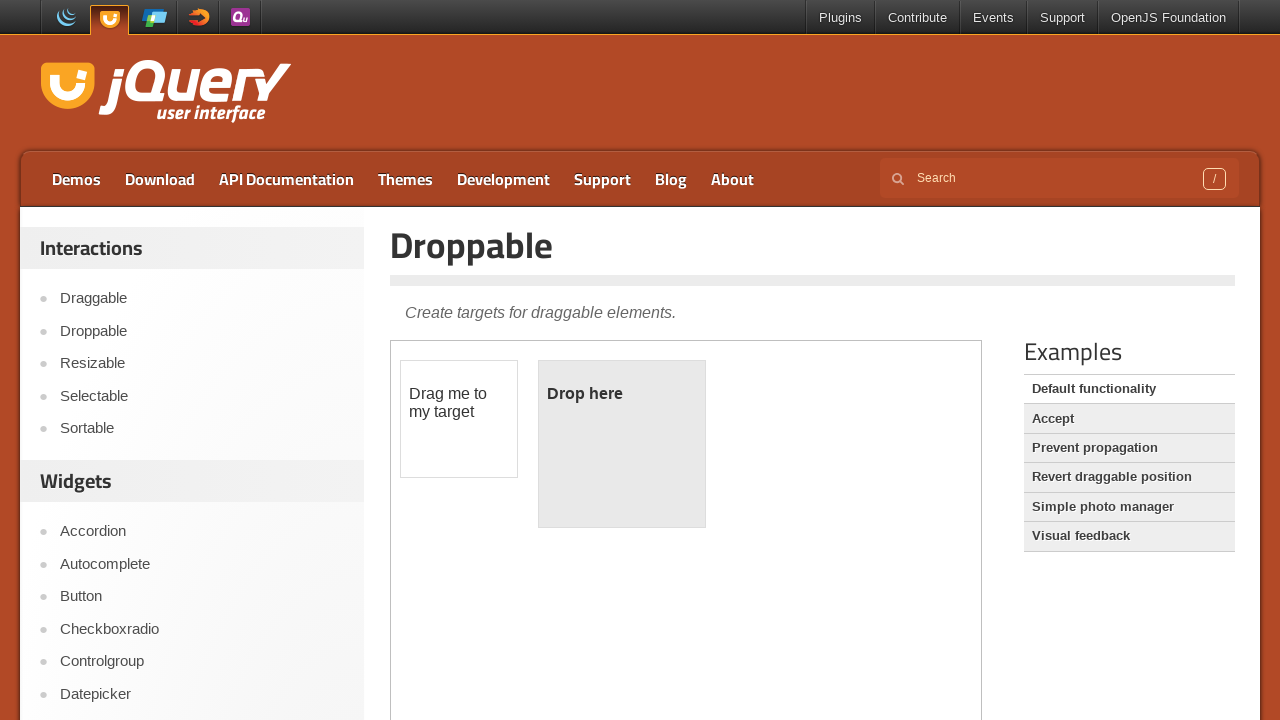

Mouse button pressed down on draggable element at (459, 419)
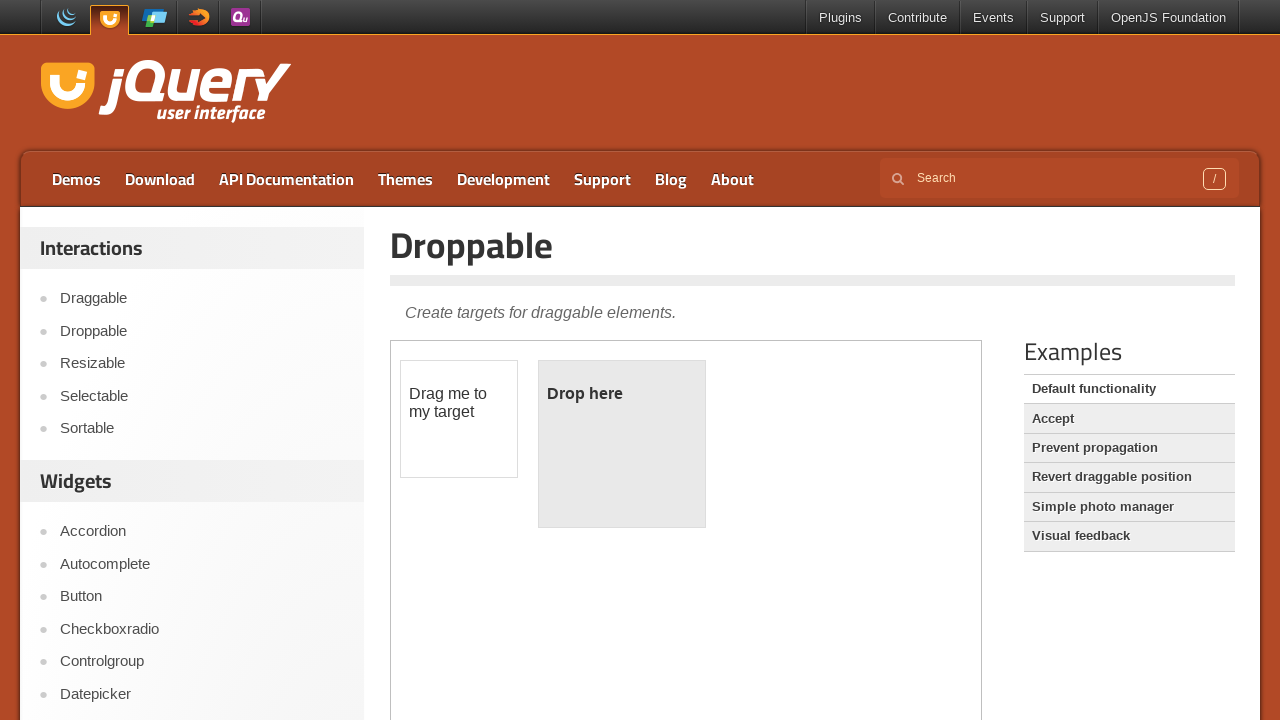

Dragged element 430px right and 30px down using offset coordinates at (889, 449)
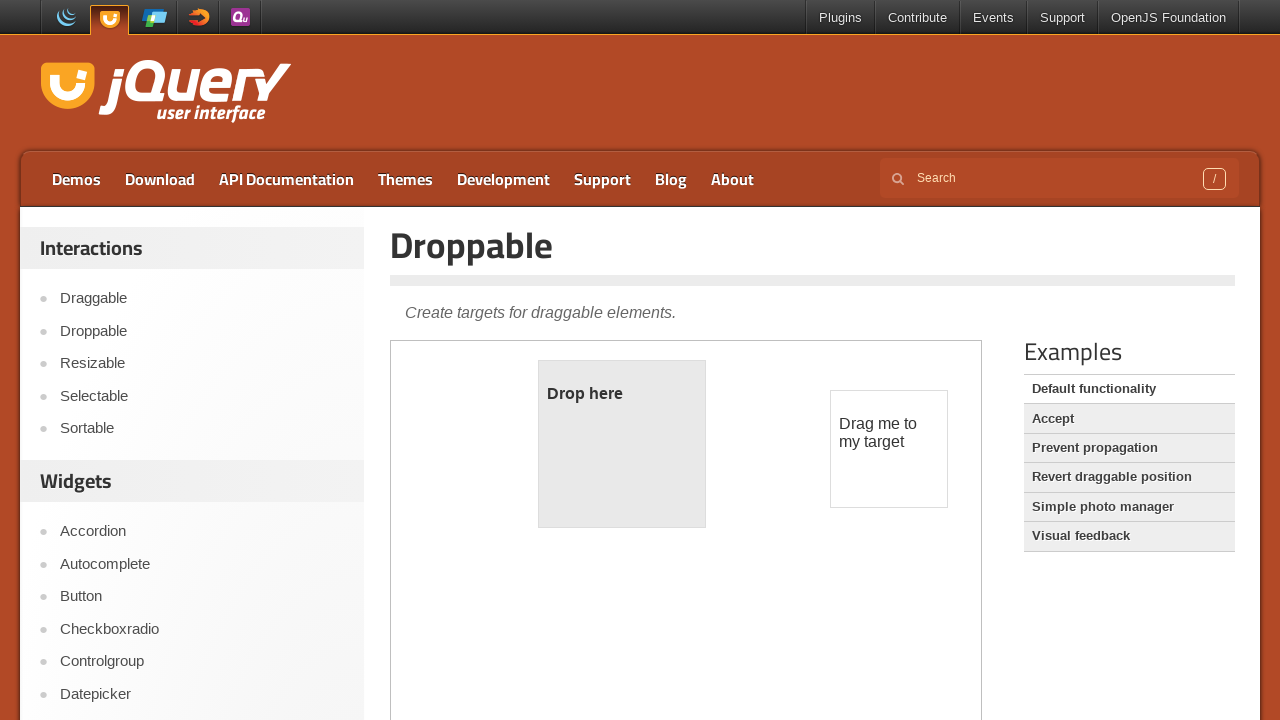

Mouse button released, completing drag and drop action at (889, 449)
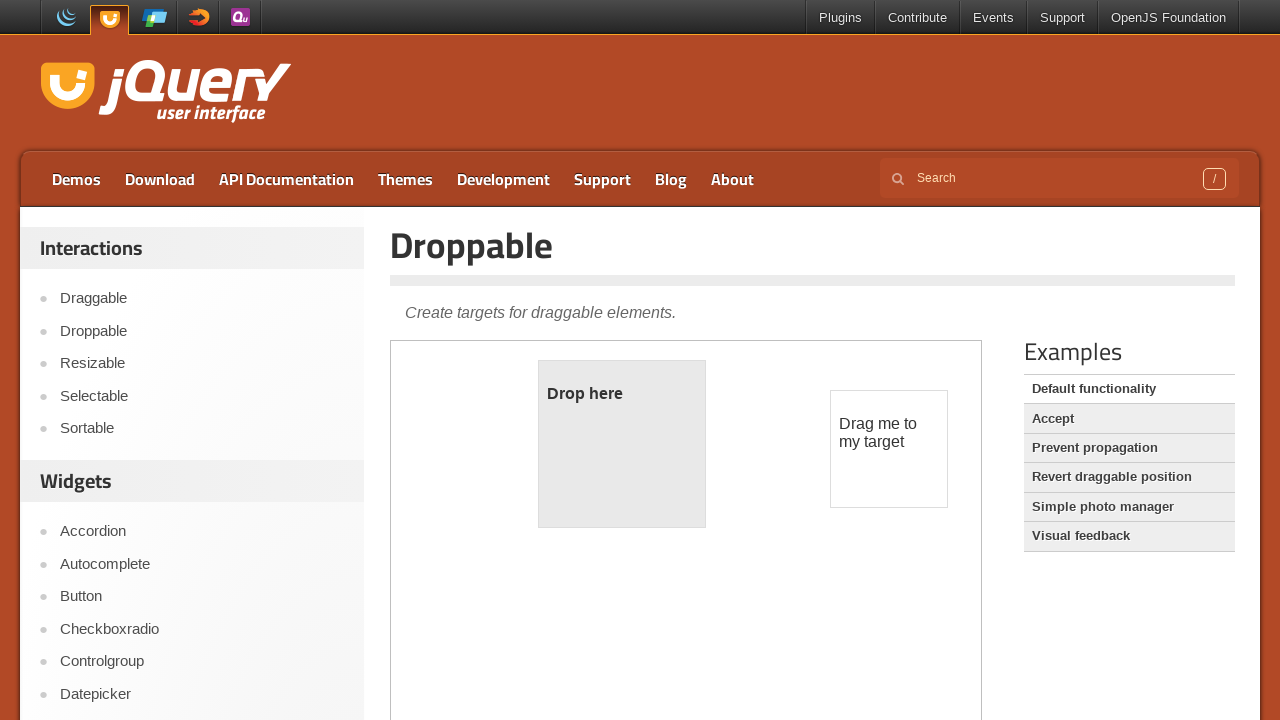

Waited 2 seconds to observe drag and drop result
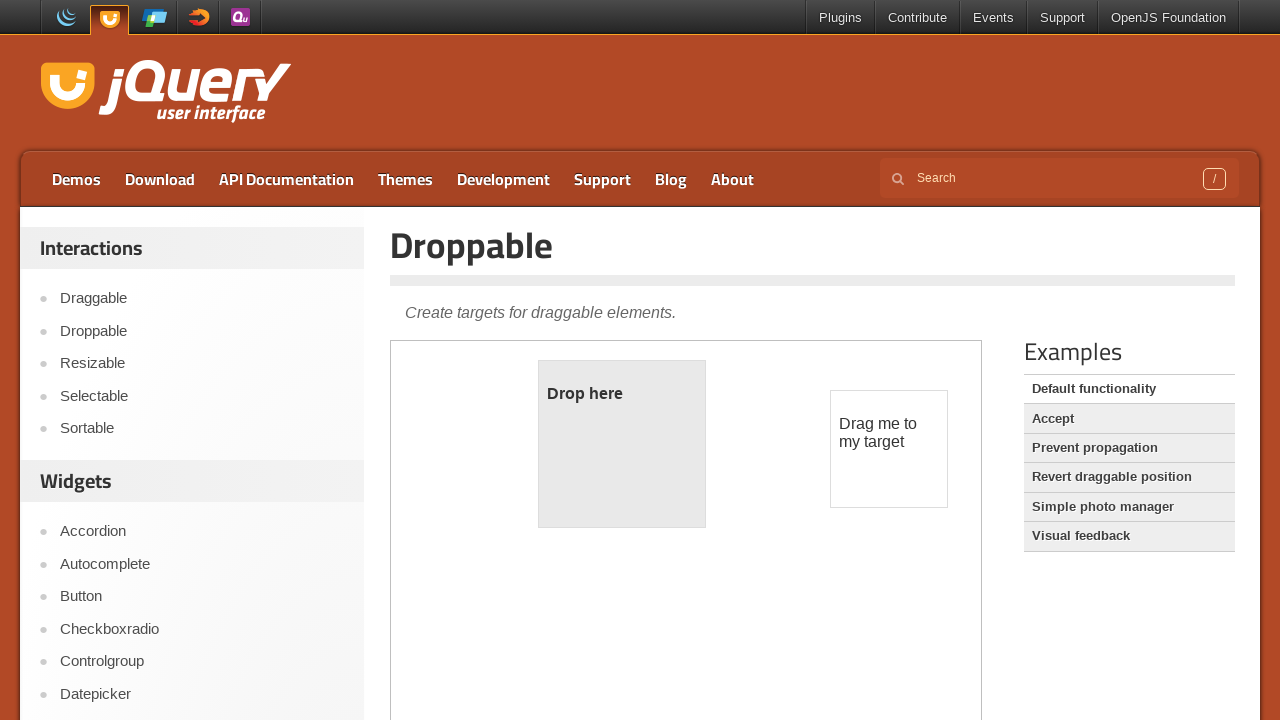

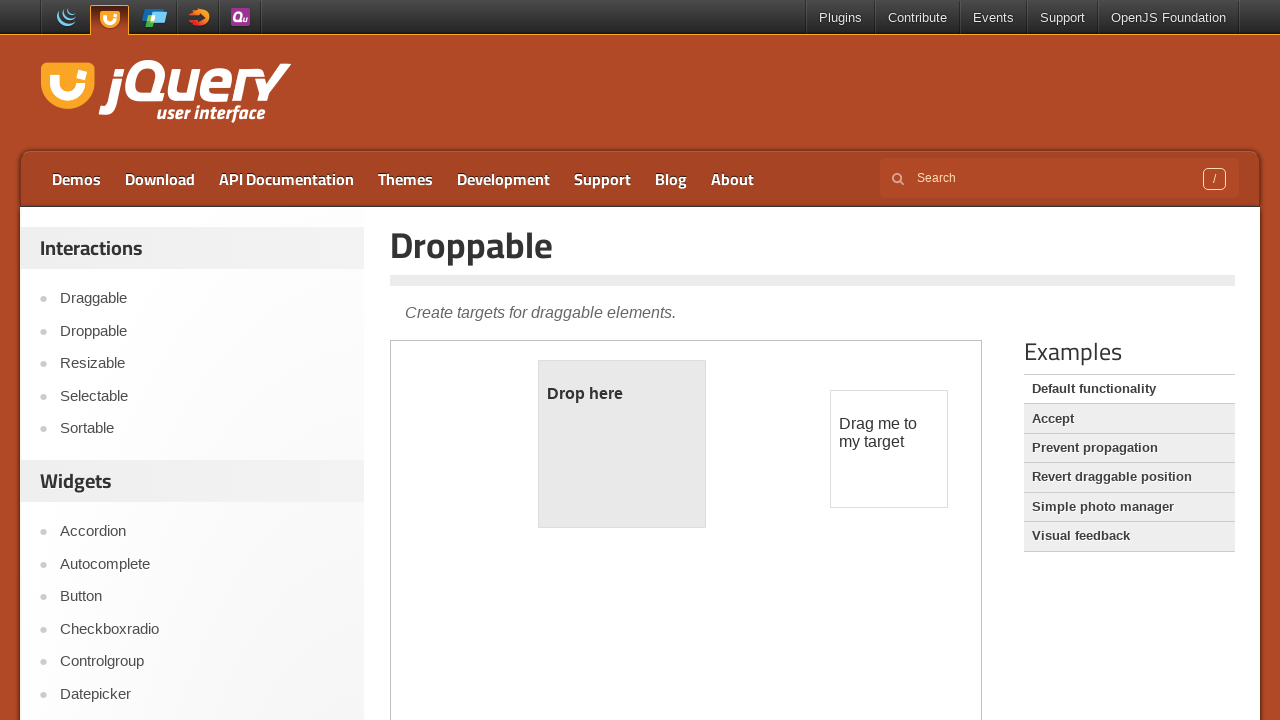